Tests the ABCpred bioinformatics tool by filling in a FASTA protein sequence in the submission form and clicking the submit button to run the prediction.

Starting URL: https://webs.iiitd.edu.in/raghava/abcpred/ABC_submission.html

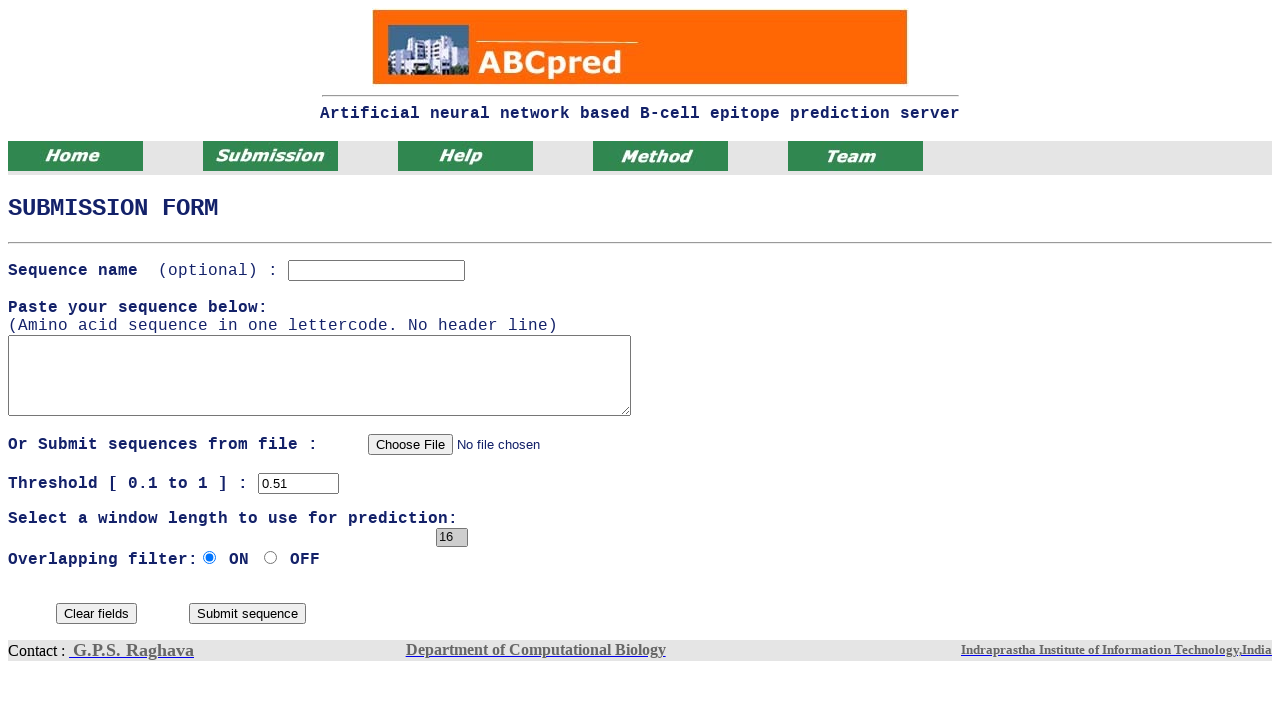

Filled FASTA sequence textarea with test protein sequence on textarea[name='SEQ']
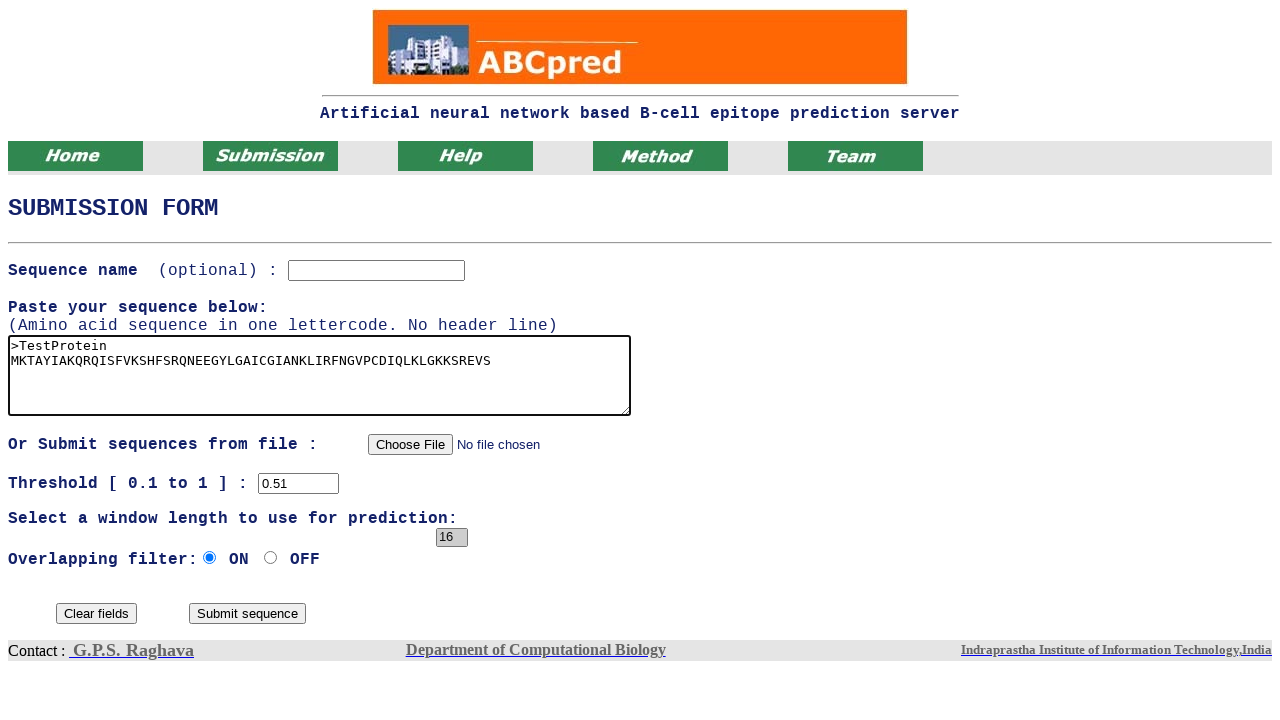

Clicked submit button to run ABCpred prediction at (248, 613) on input[type='submit']
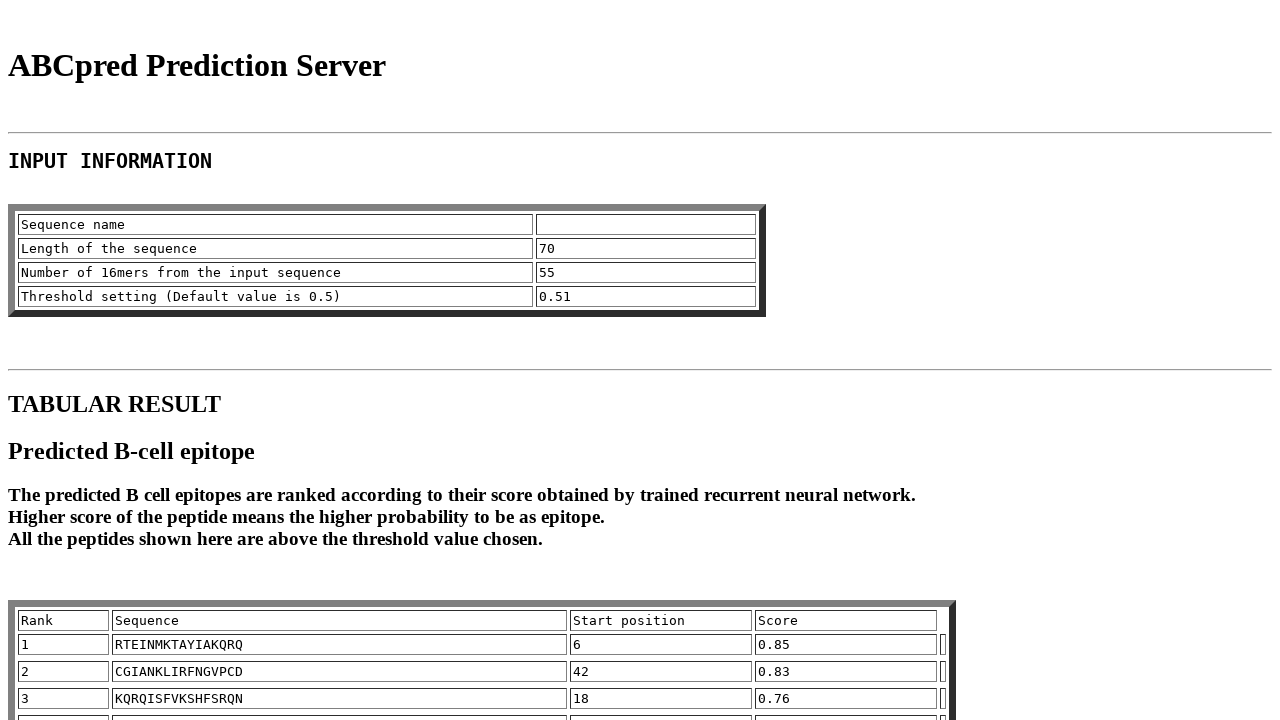

ABCpred results page loaded with prediction output
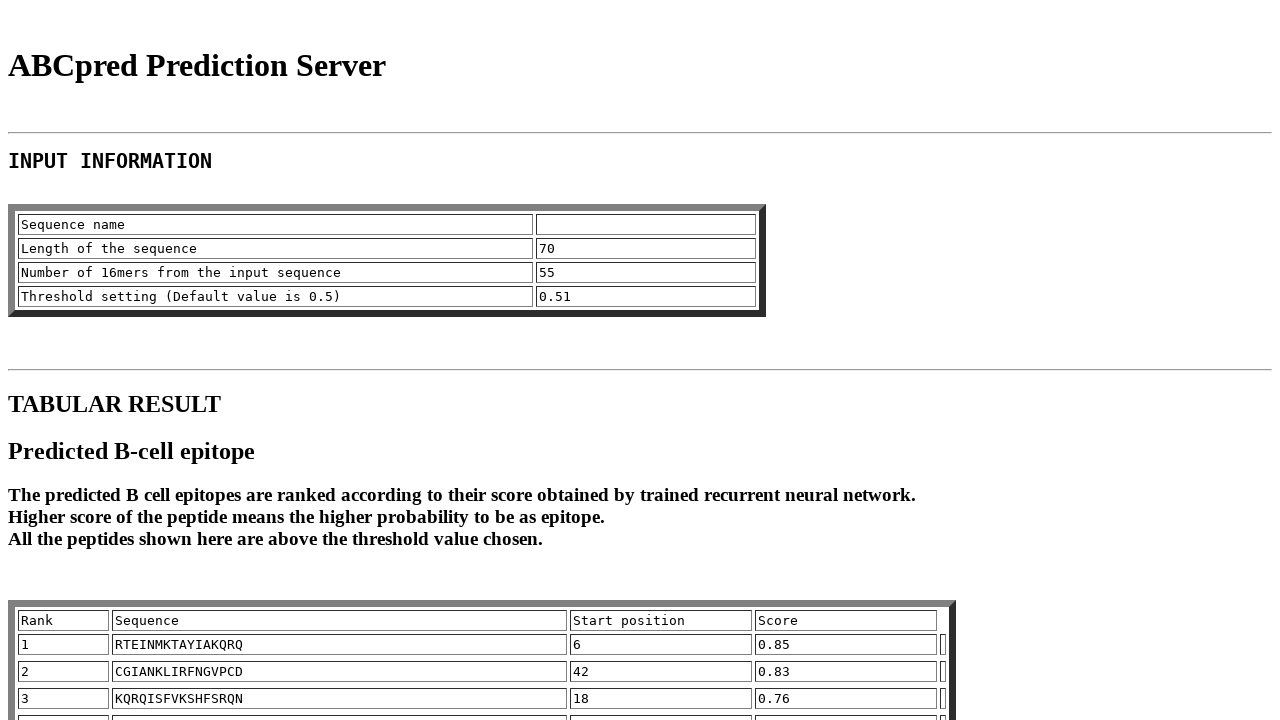

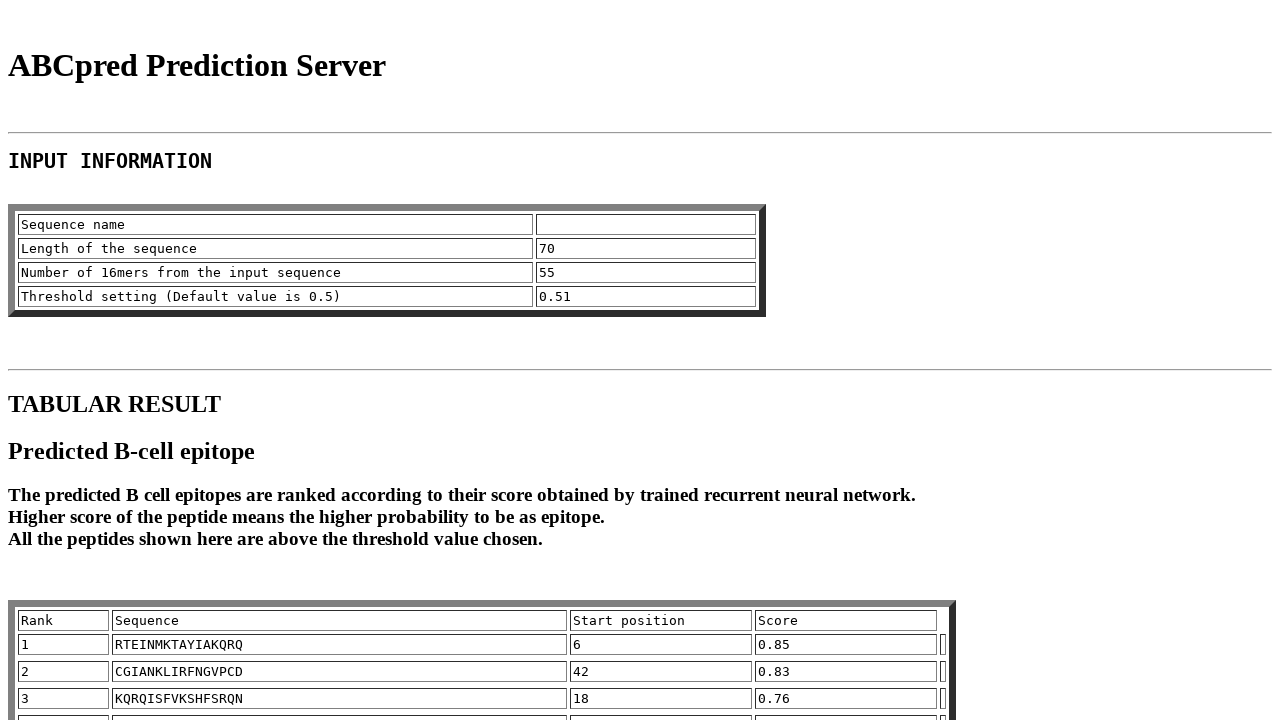